Tests a math quiz form by reading a value from the page, calculating a logarithmic expression, filling in the answer, selecting checkbox and radio options, and submitting the form.

Starting URL: http://suninjuly.github.io/math.html

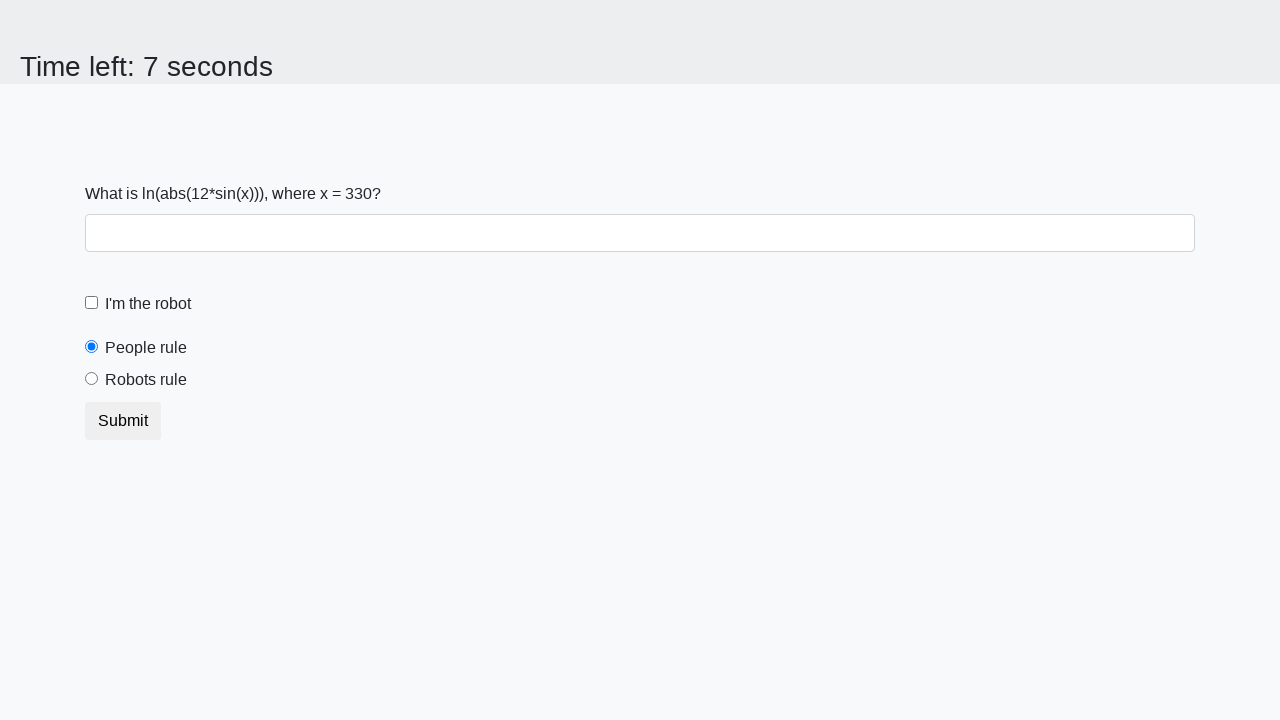

Located the x value element on the page
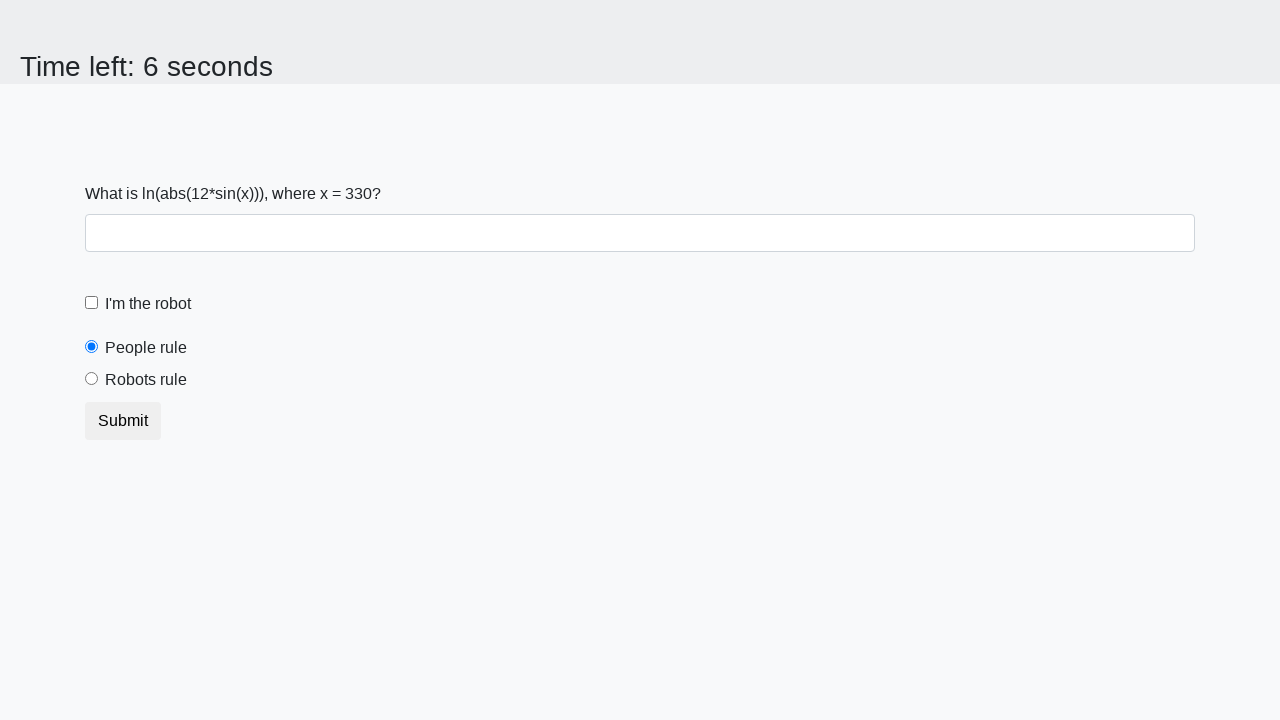

Read x value from the page: 330
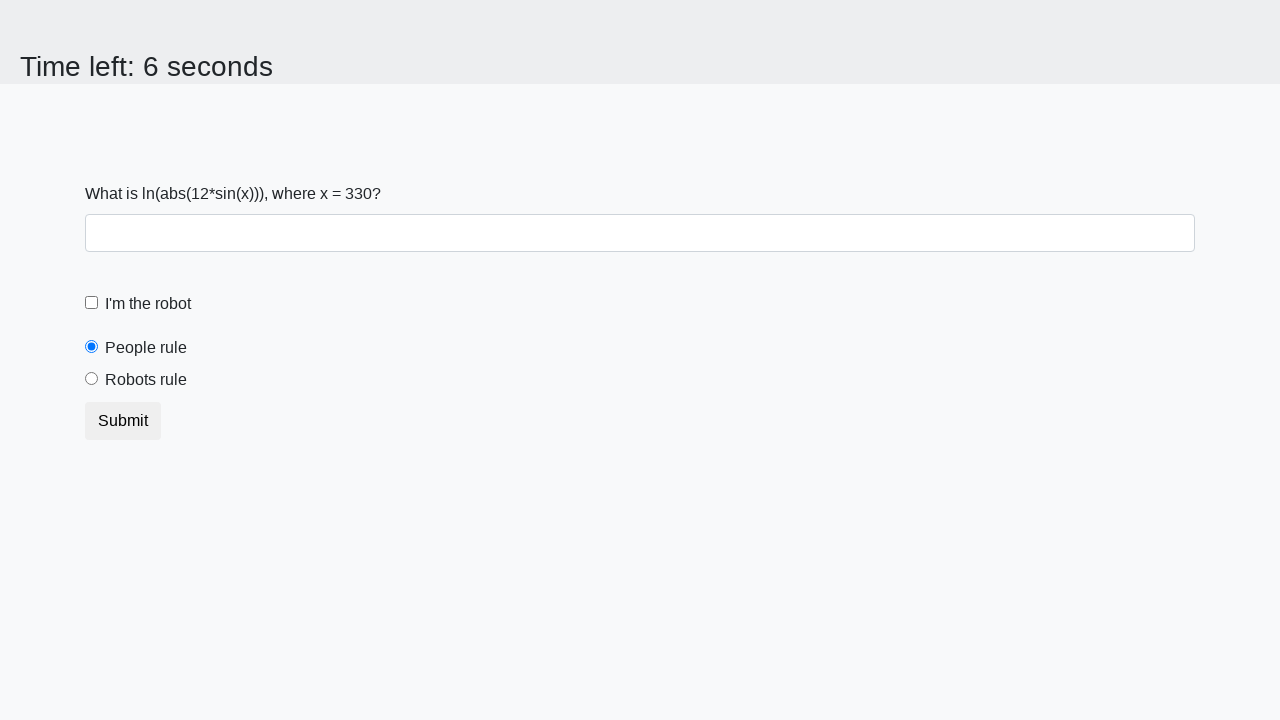

Calculated logarithmic expression result: 0.46284025245710736
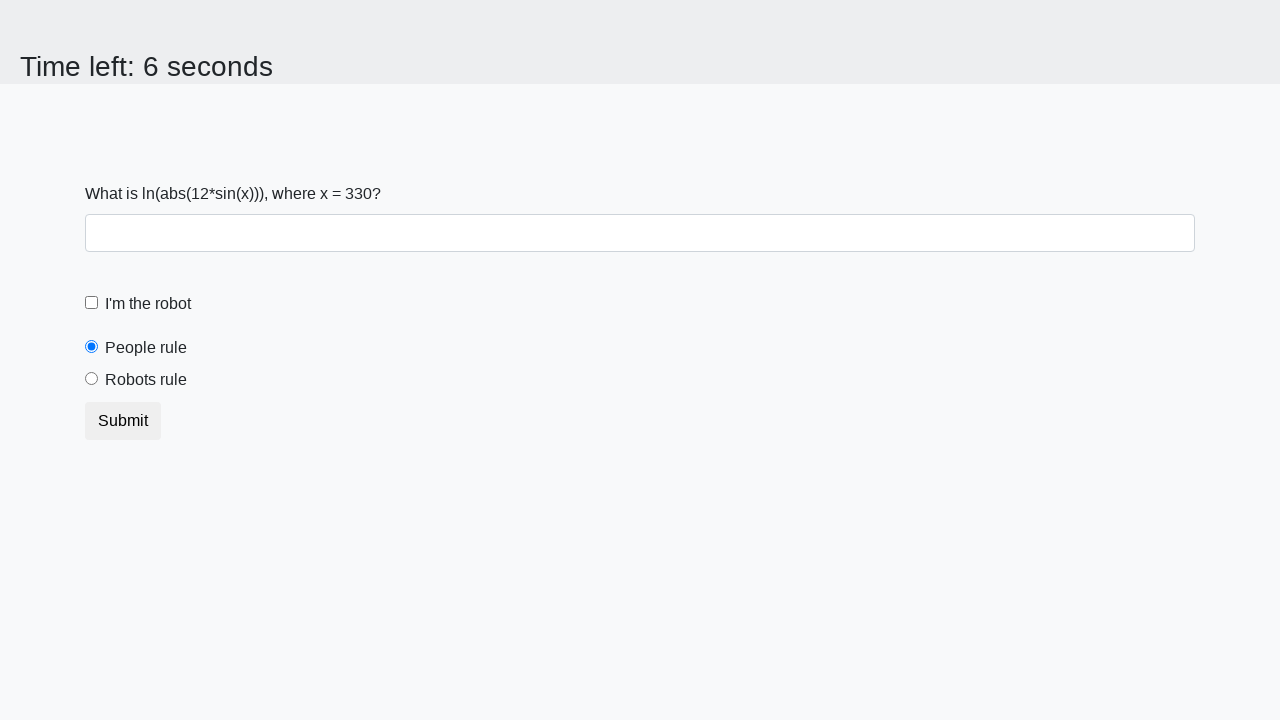

Filled answer field with calculated value: 0.46284025245710736 on #answer
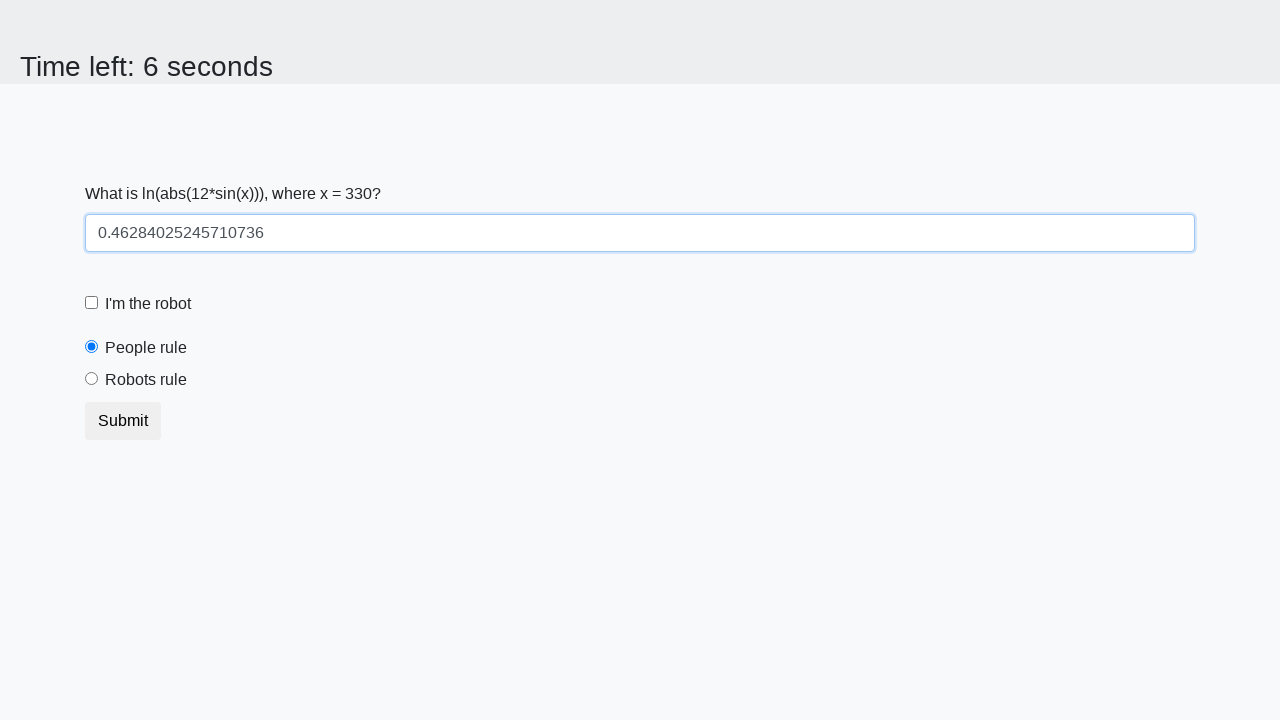

Clicked the robot checkbox at (92, 303) on #robotCheckbox
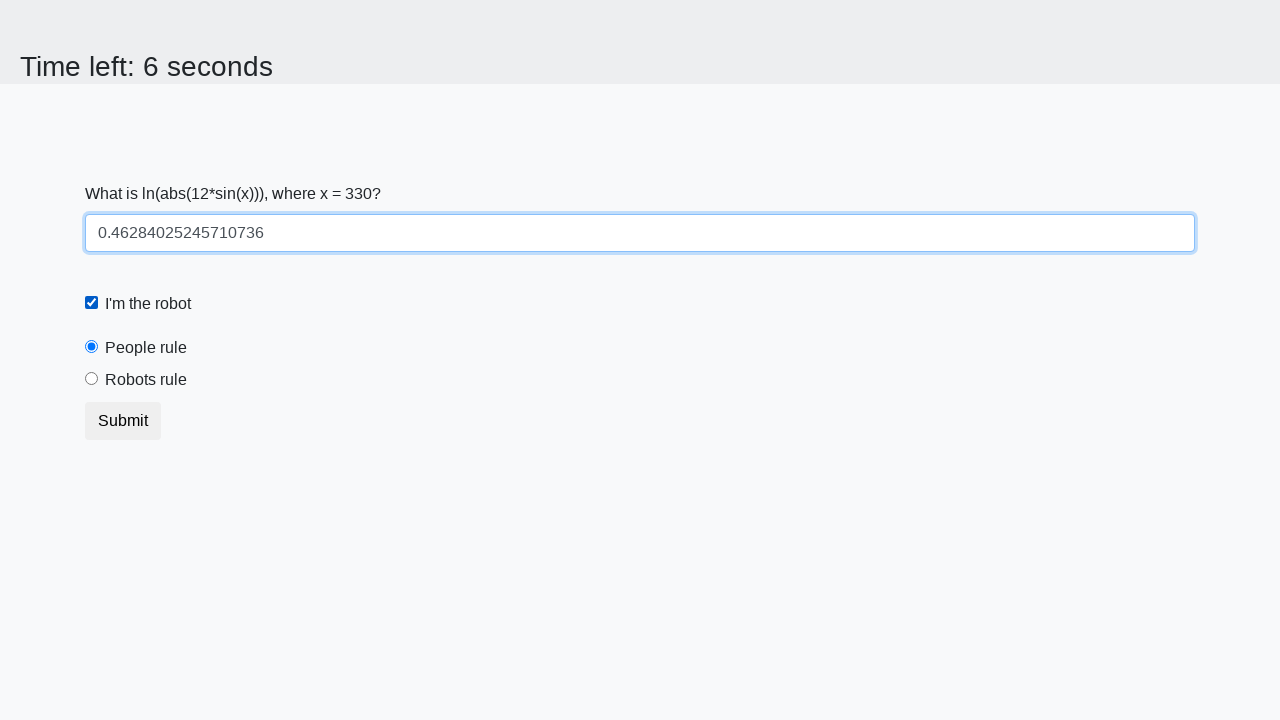

Clicked the 'robots rule' radio button at (92, 379) on #robotsRule
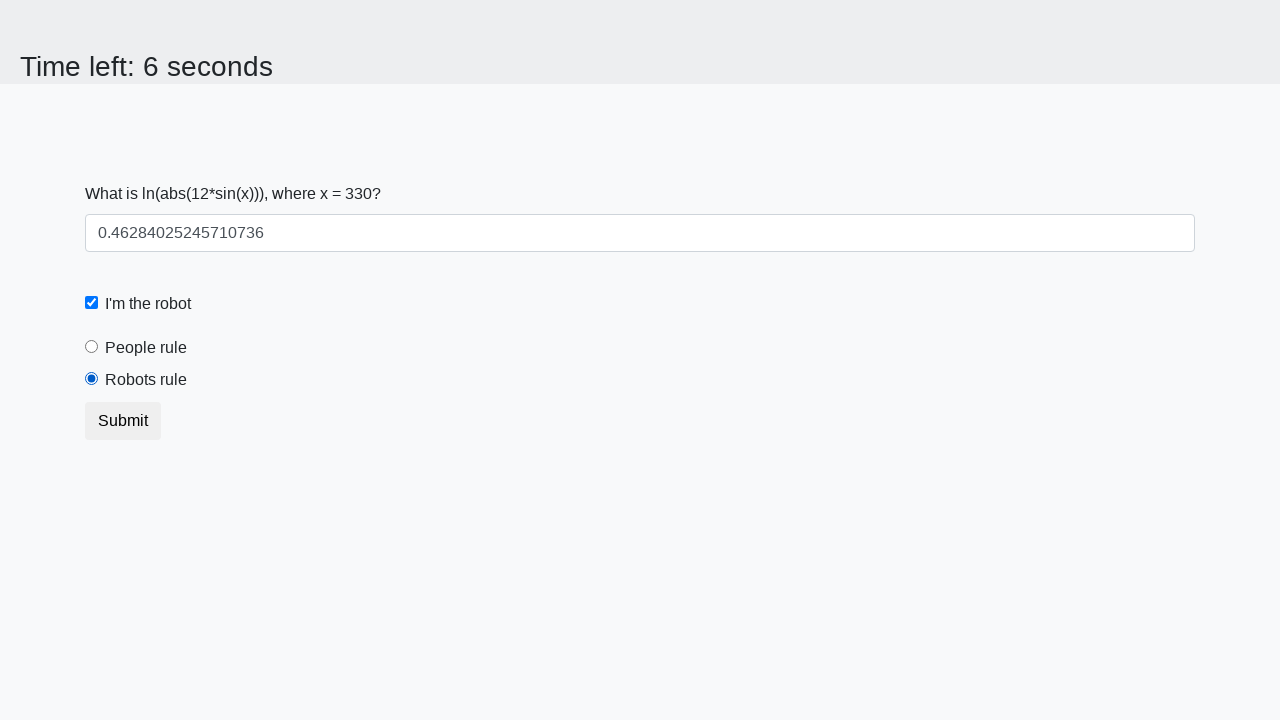

Clicked the submit button to submit the form at (123, 421) on .btn.btn-default
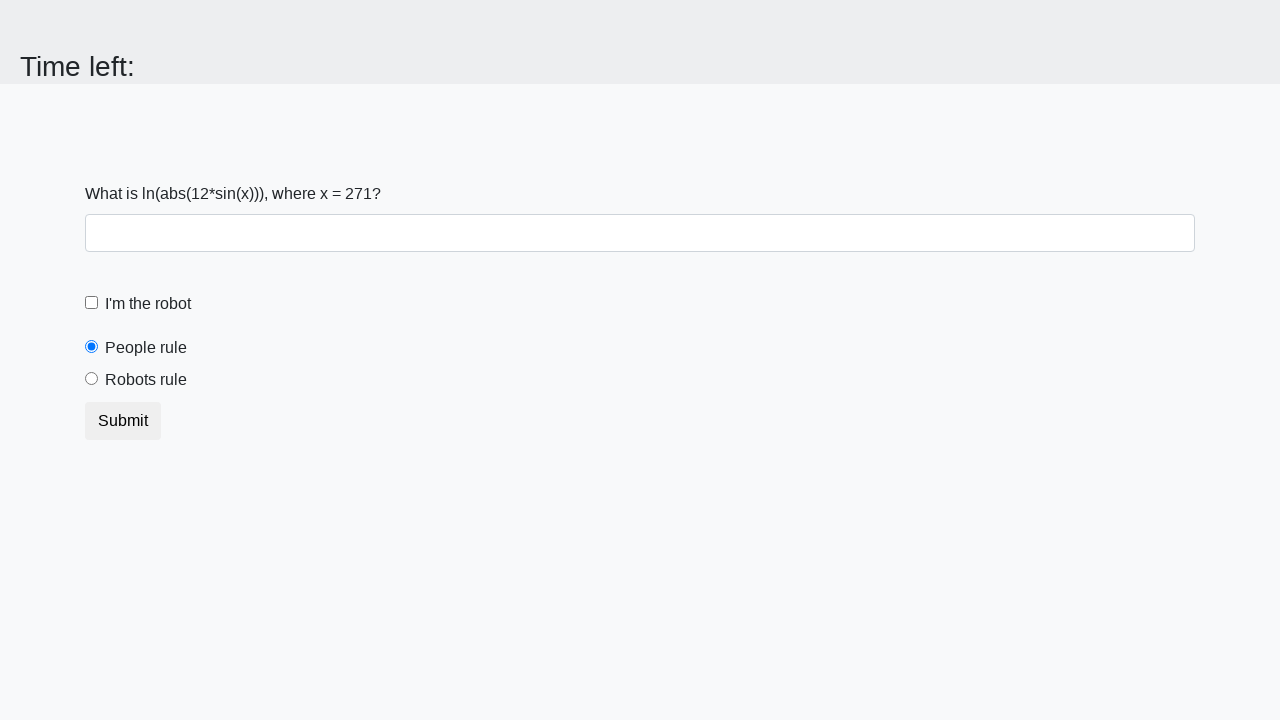

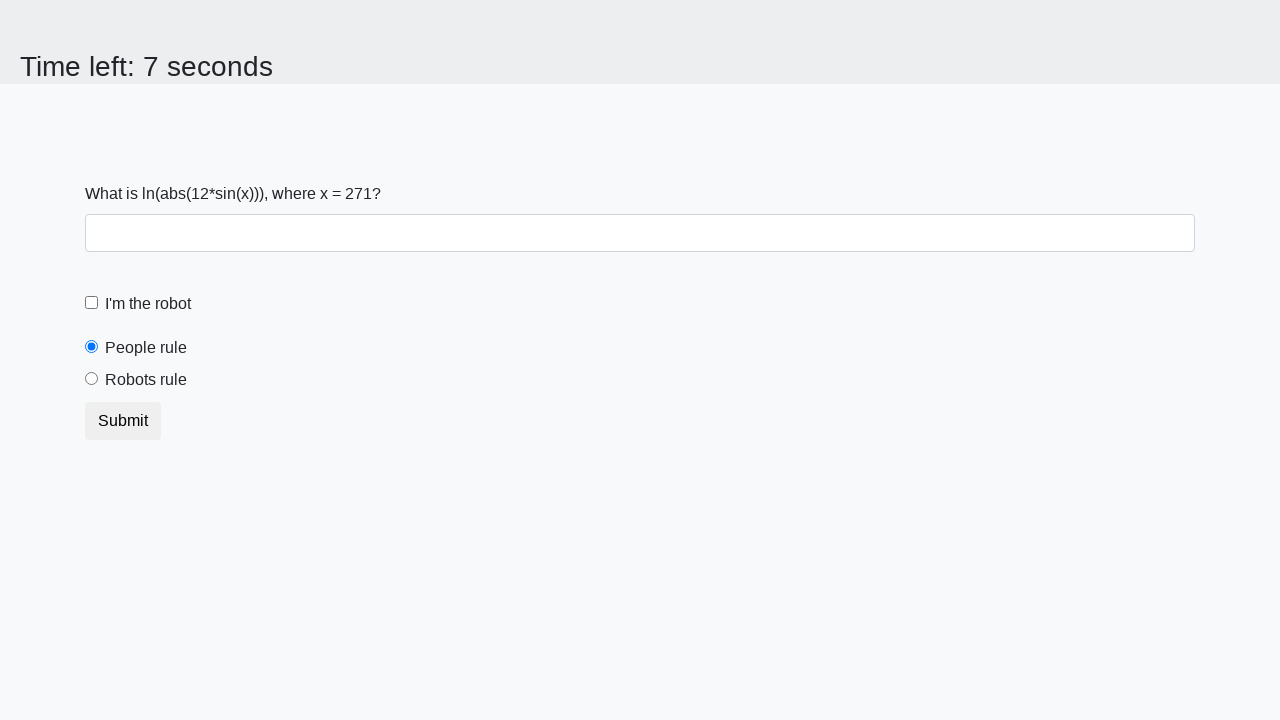